Tests frame handling by switching between multiple frames and iframes, filling input fields in each frame

Starting URL: https://ui.vision/demo/webtest/frames/

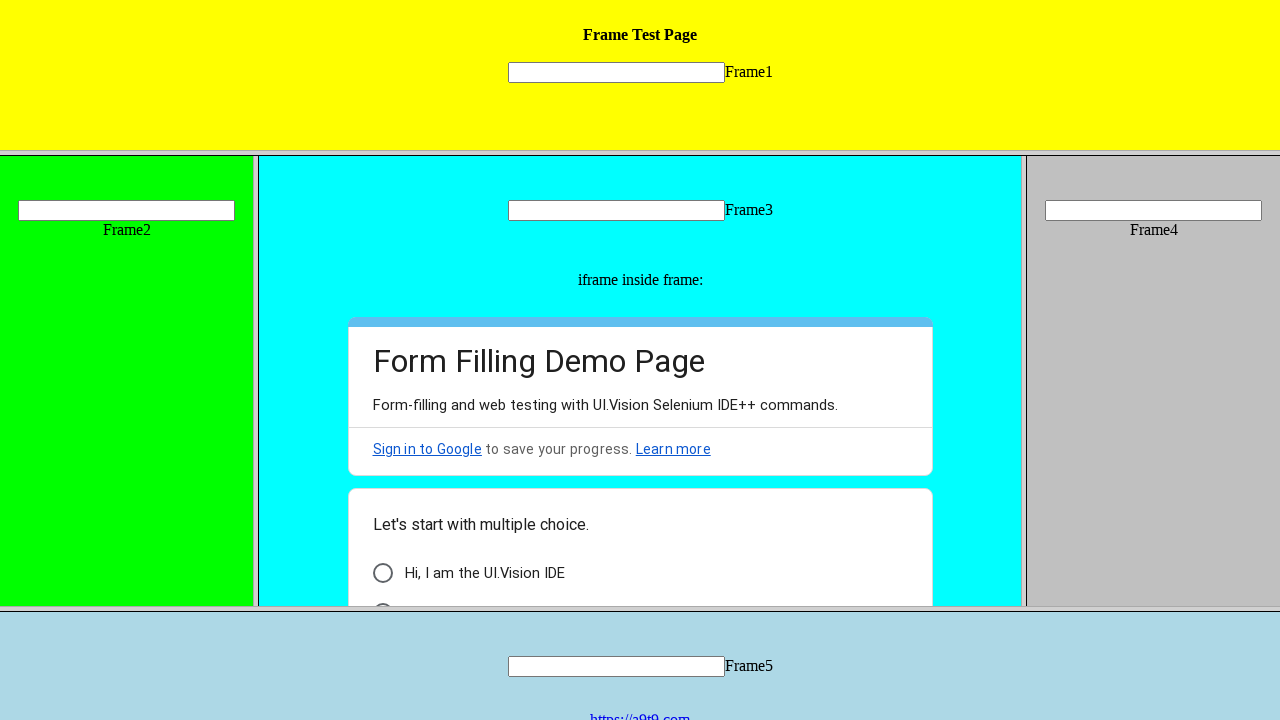

Switched to Frame 1 and filled input field with 'welcome' on frame >> nth=0 >> internal:control=enter-frame >> input[name='mytext1']
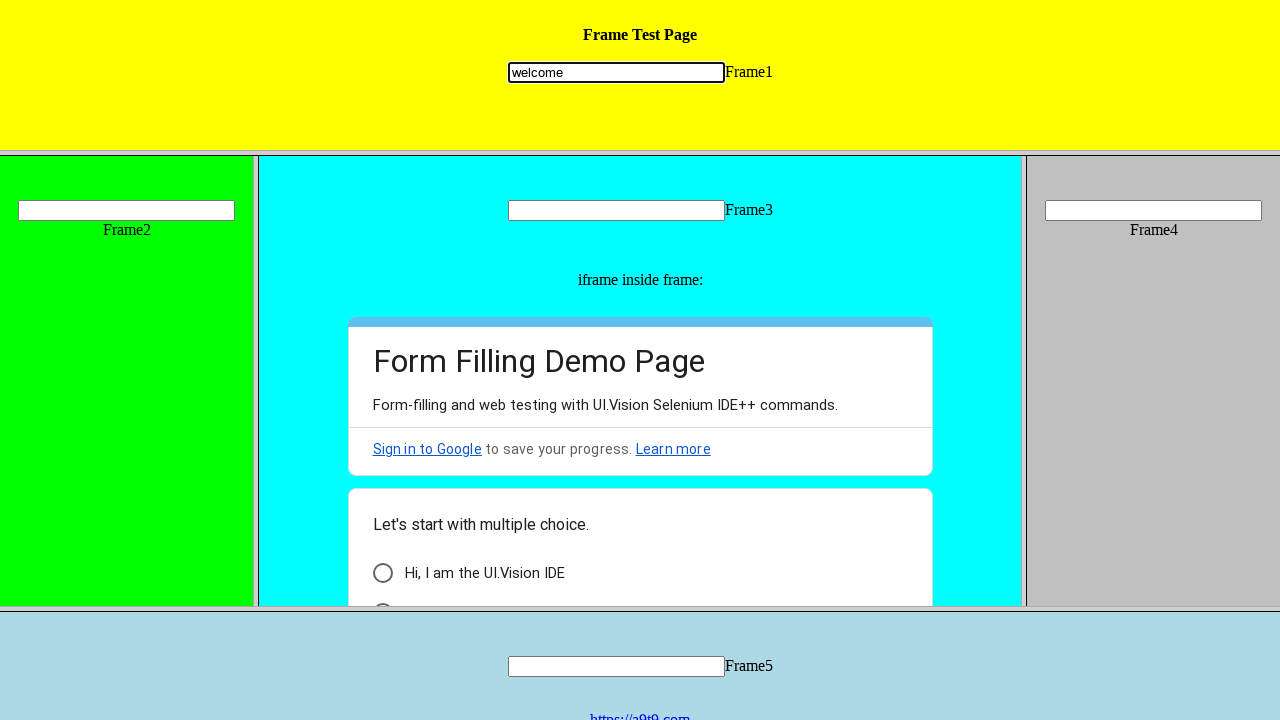

Switched to Frame 2 and filled input field with 'HEllo' on frame >> nth=1 >> internal:control=enter-frame >> input[name='mytext2']
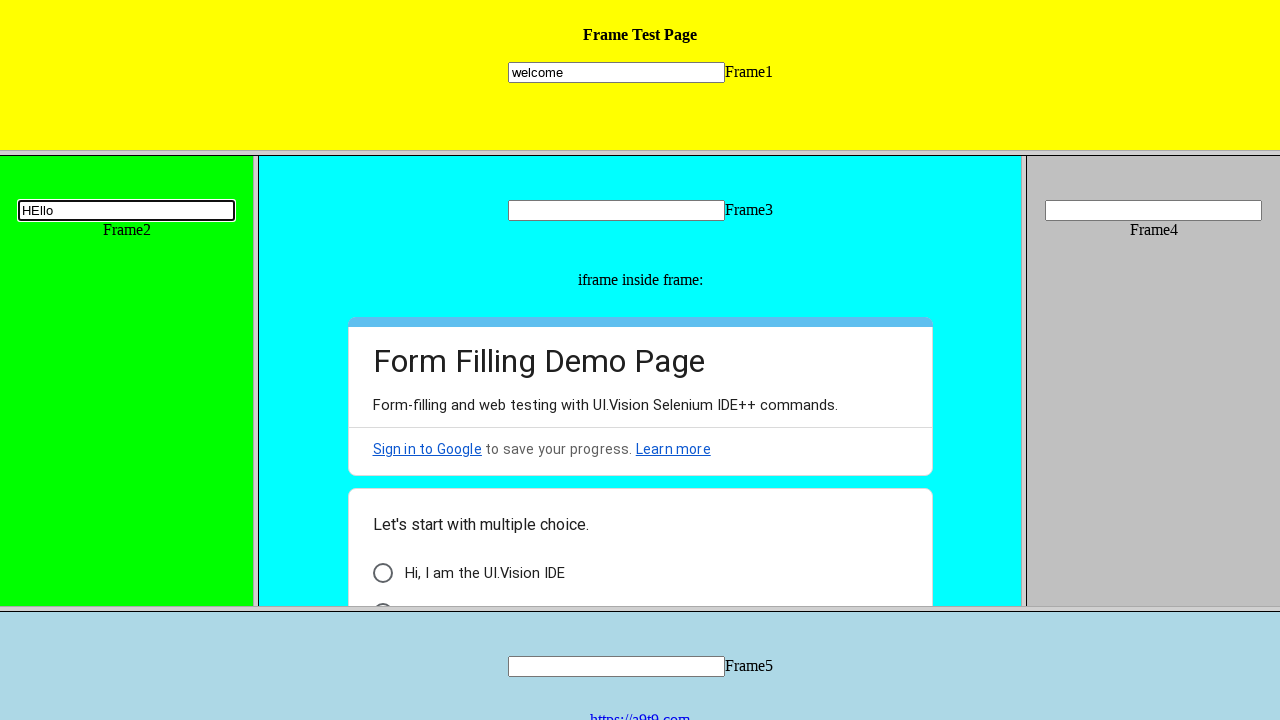

Switched to Frame 3 and filled input field with 'Java..' on frame >> nth=2 >> internal:control=enter-frame >> input[name='mytext3']
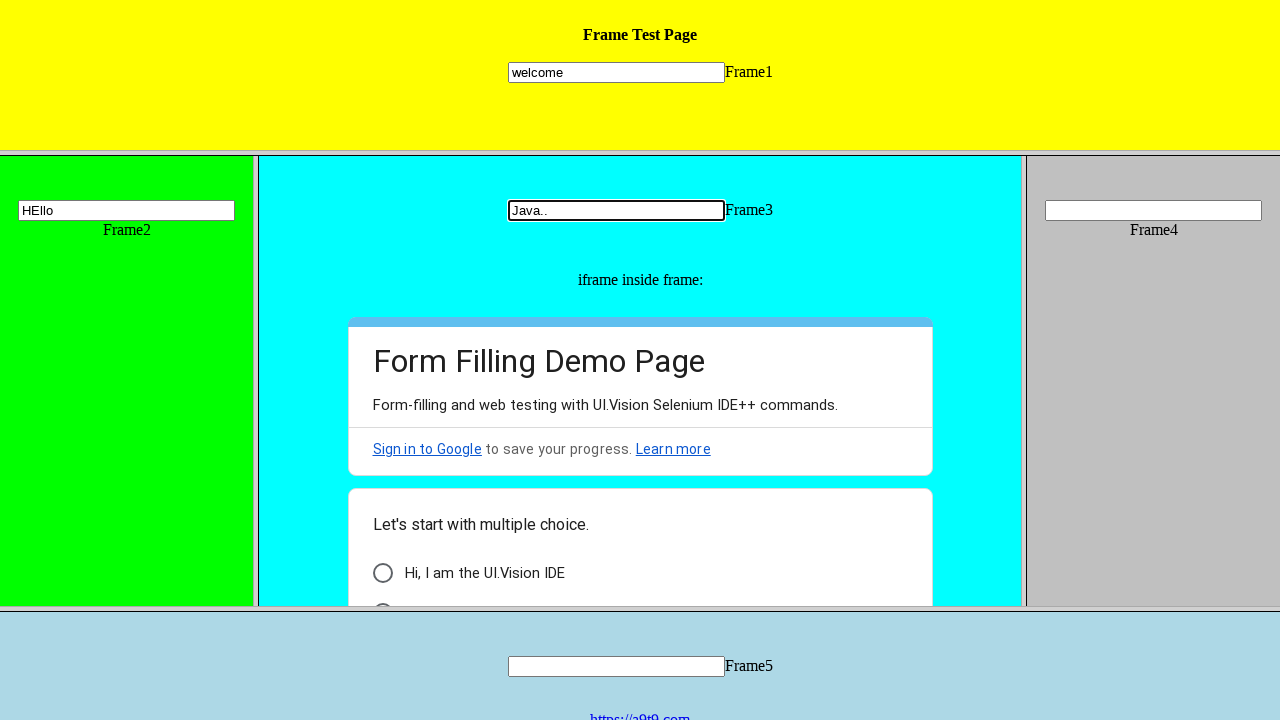

Switched to inner iframe within Frame 3 and clicked checkbox at (382, 596) on frame >> nth=2 >> internal:control=enter-frame >> iframe >> internal:control=ent
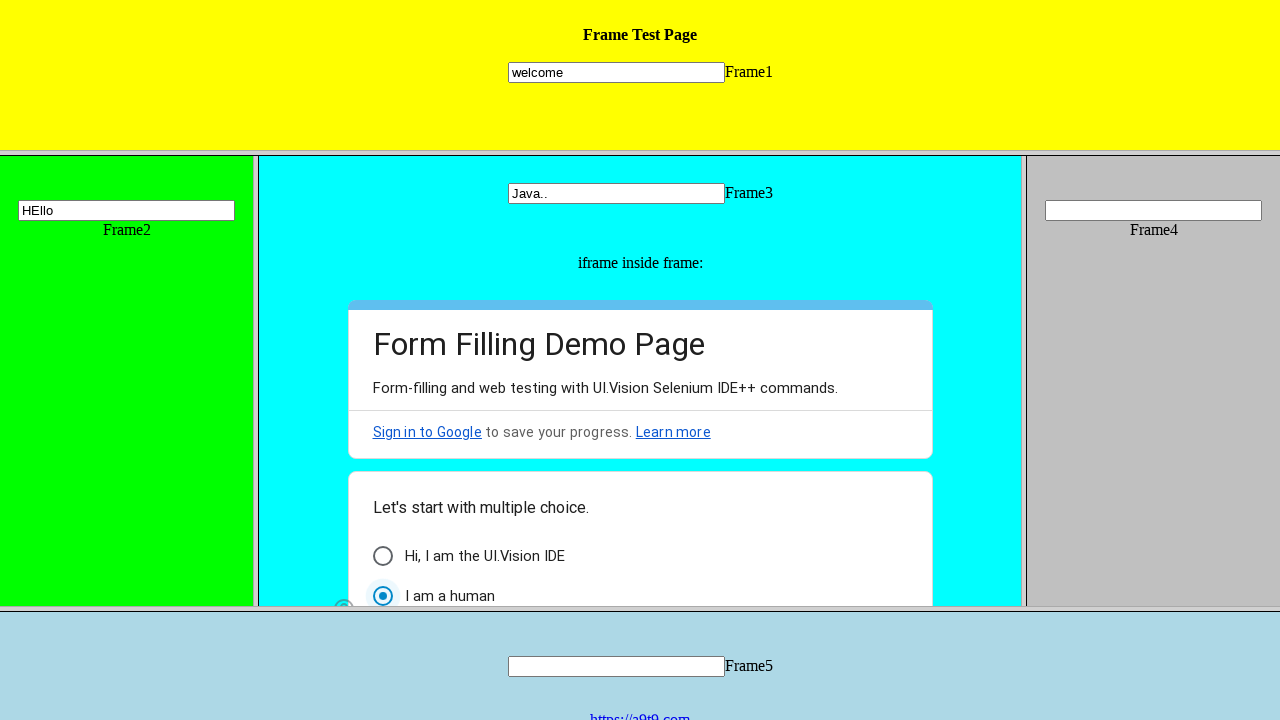

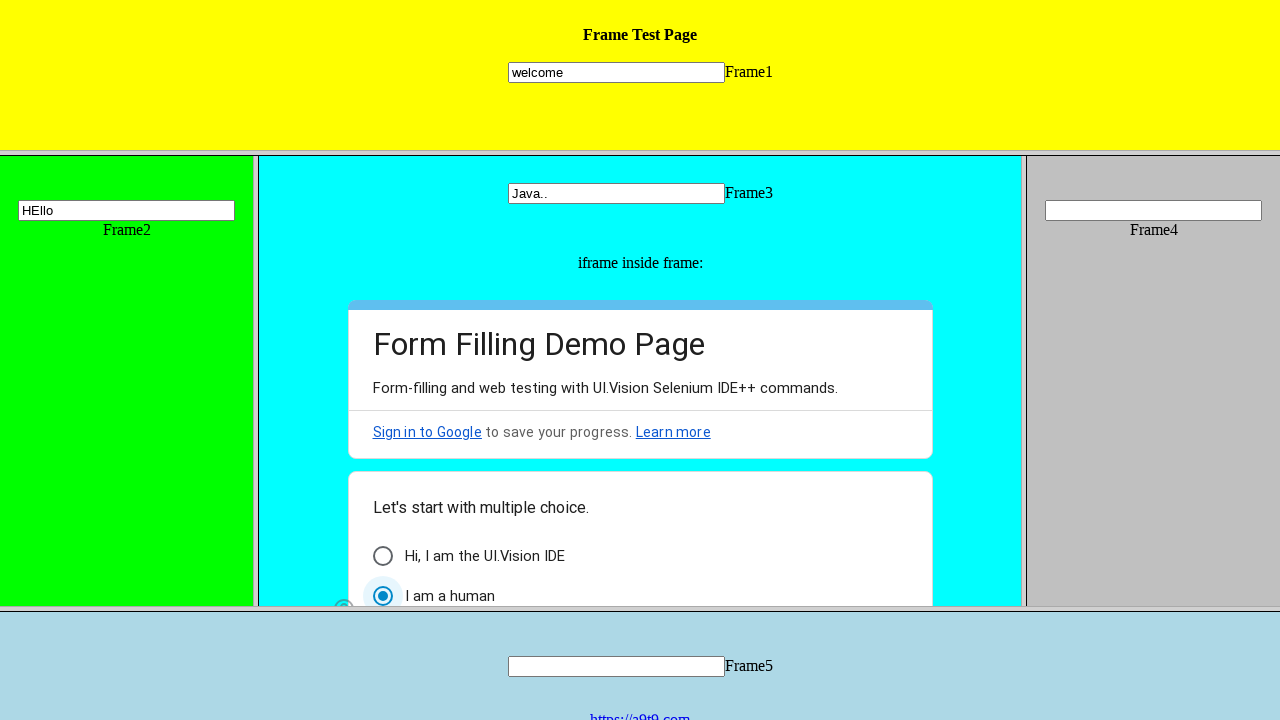